Tests registration form validation by entering an invalid email format and verifying the email validation error messages

Starting URL: https://alada.vn/tai-khoan/dang-ky.html

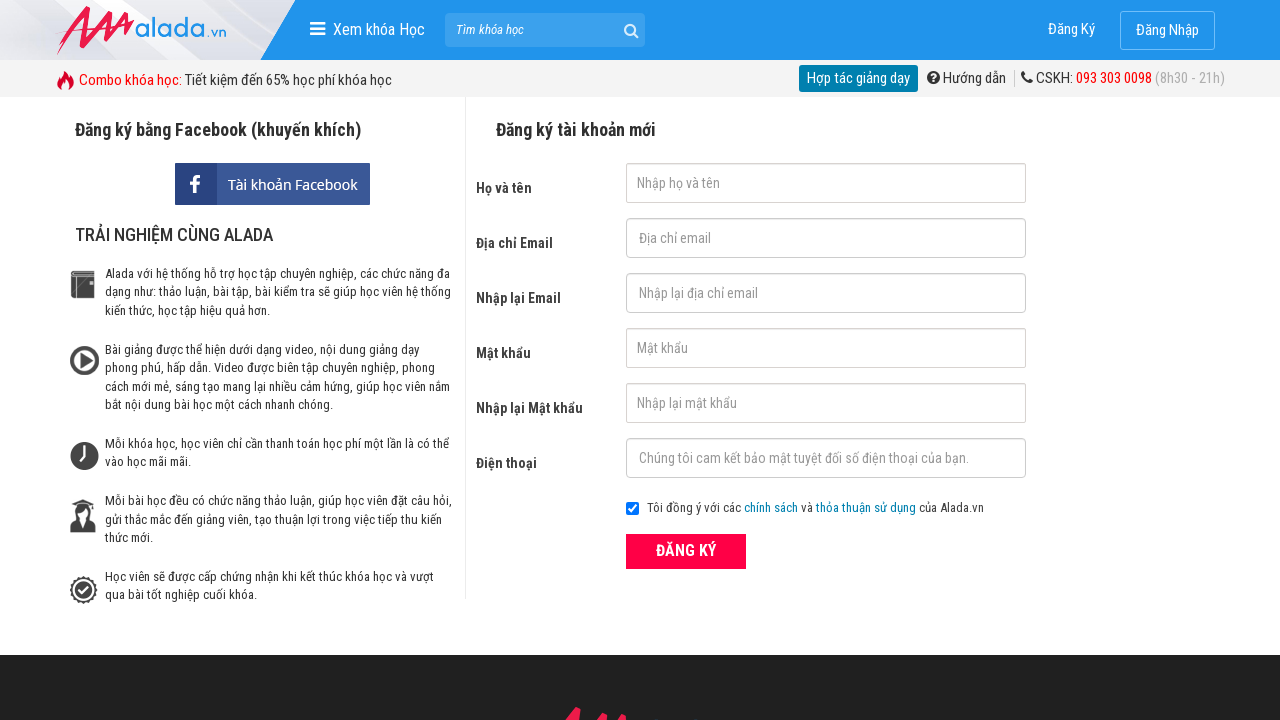

Filled name field with 'Joe Biden' on #txtFirstname
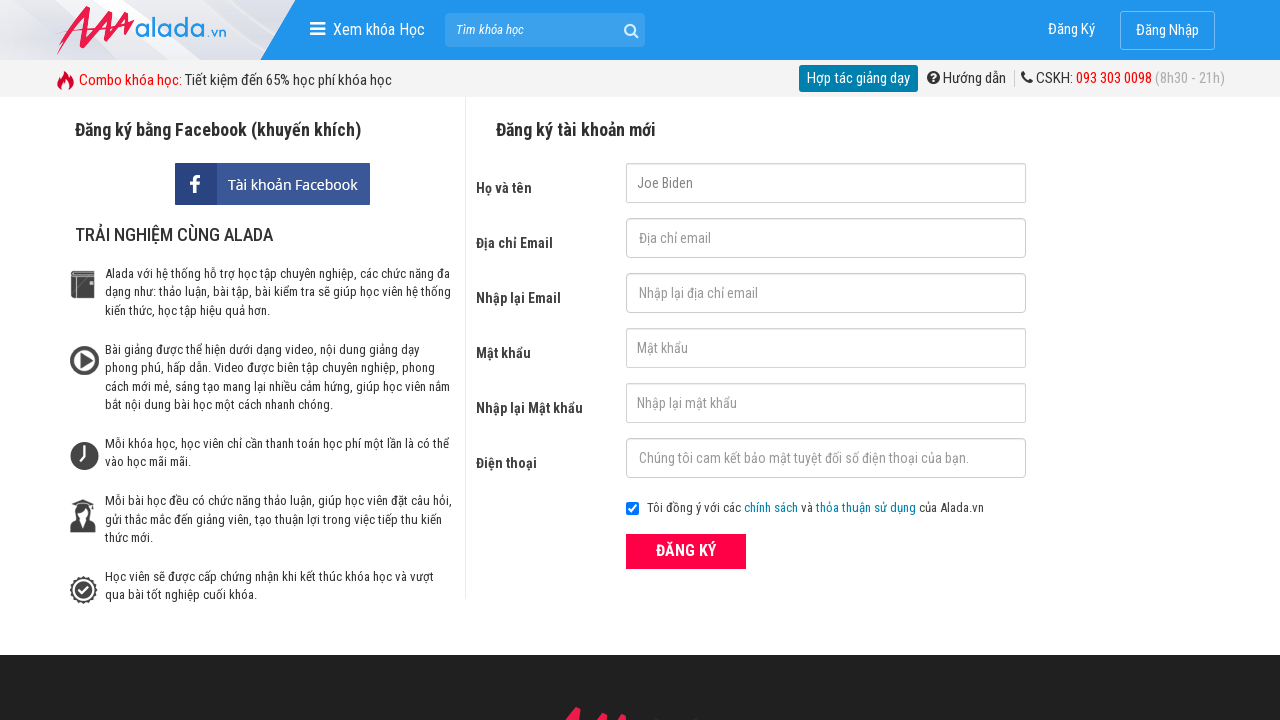

Filled email field with invalid format '123@345@321' on #txtEmail
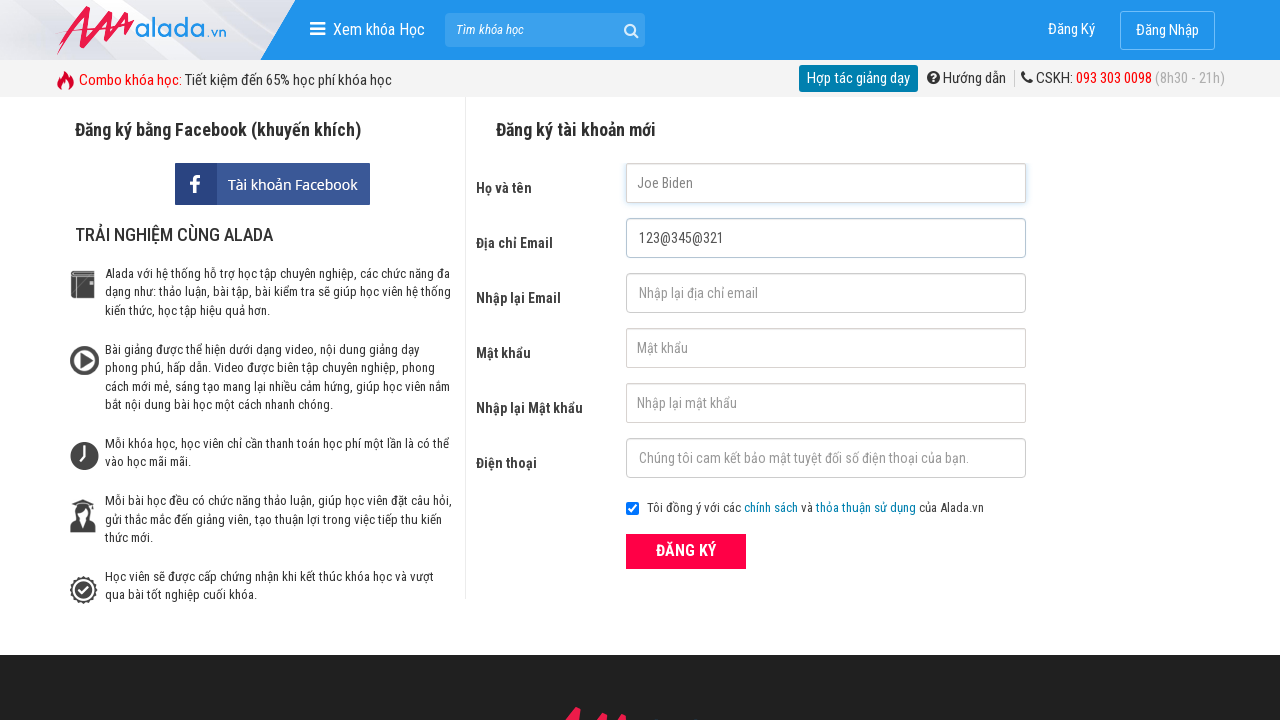

Filled confirm email field with same invalid format '123@345@321' on #txtCEmail
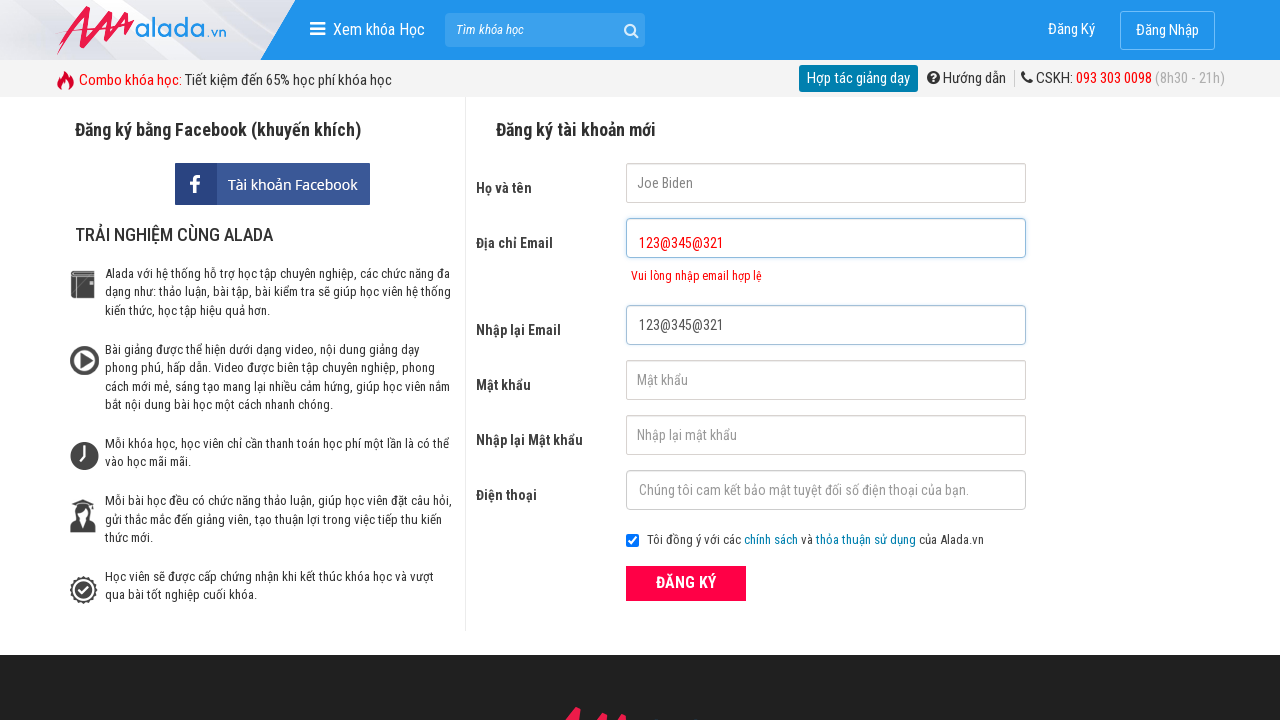

Clicked submit button to submit registration form at (686, 583) on button[type='submit']
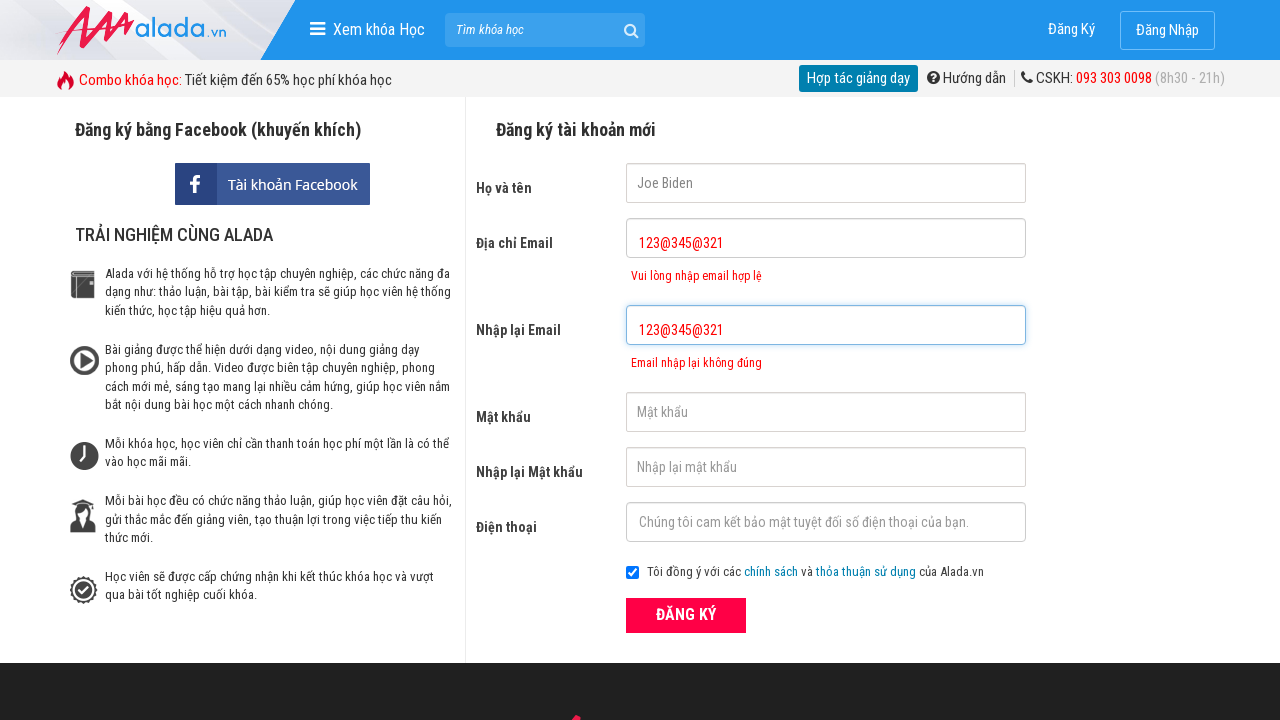

Email validation error message appeared
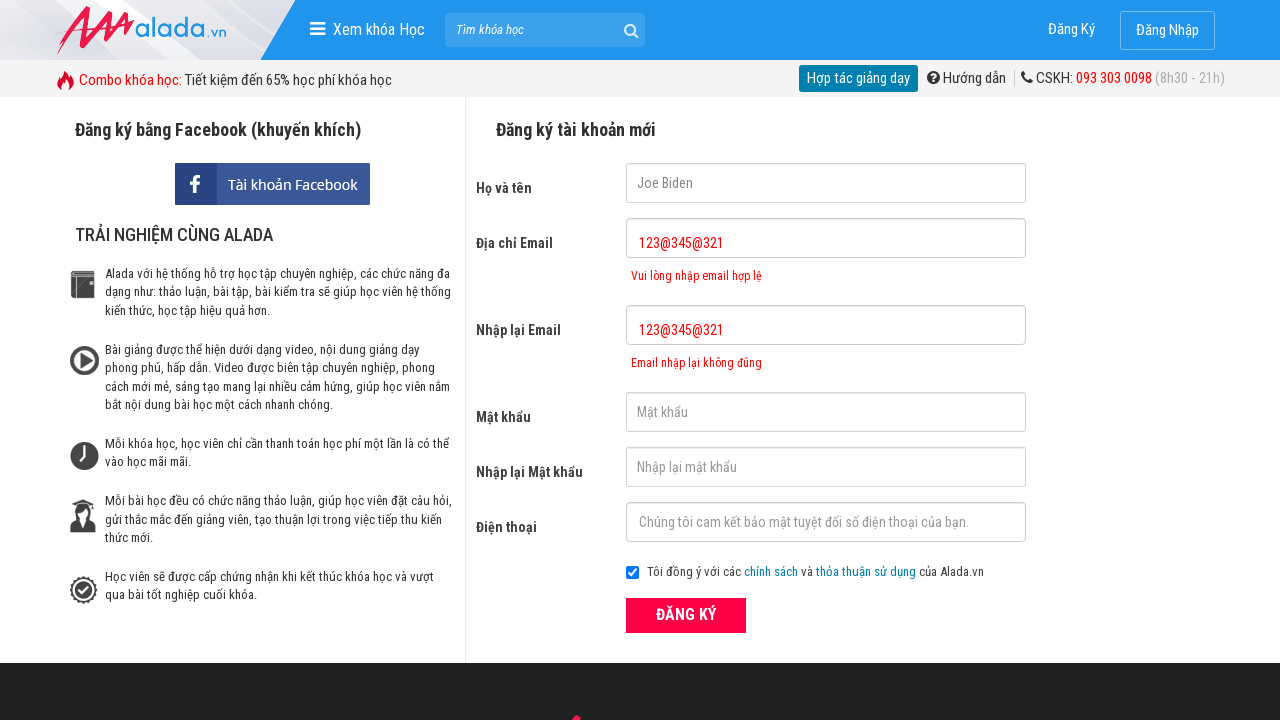

Confirm email validation error message appeared
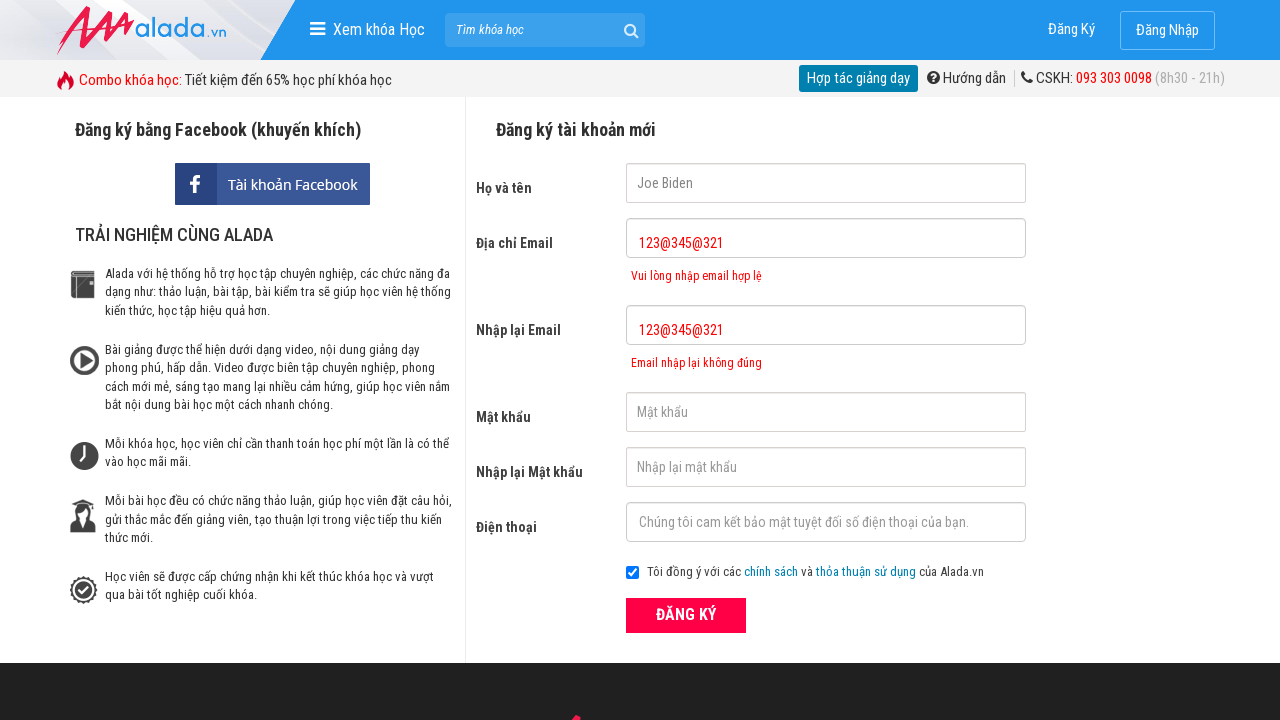

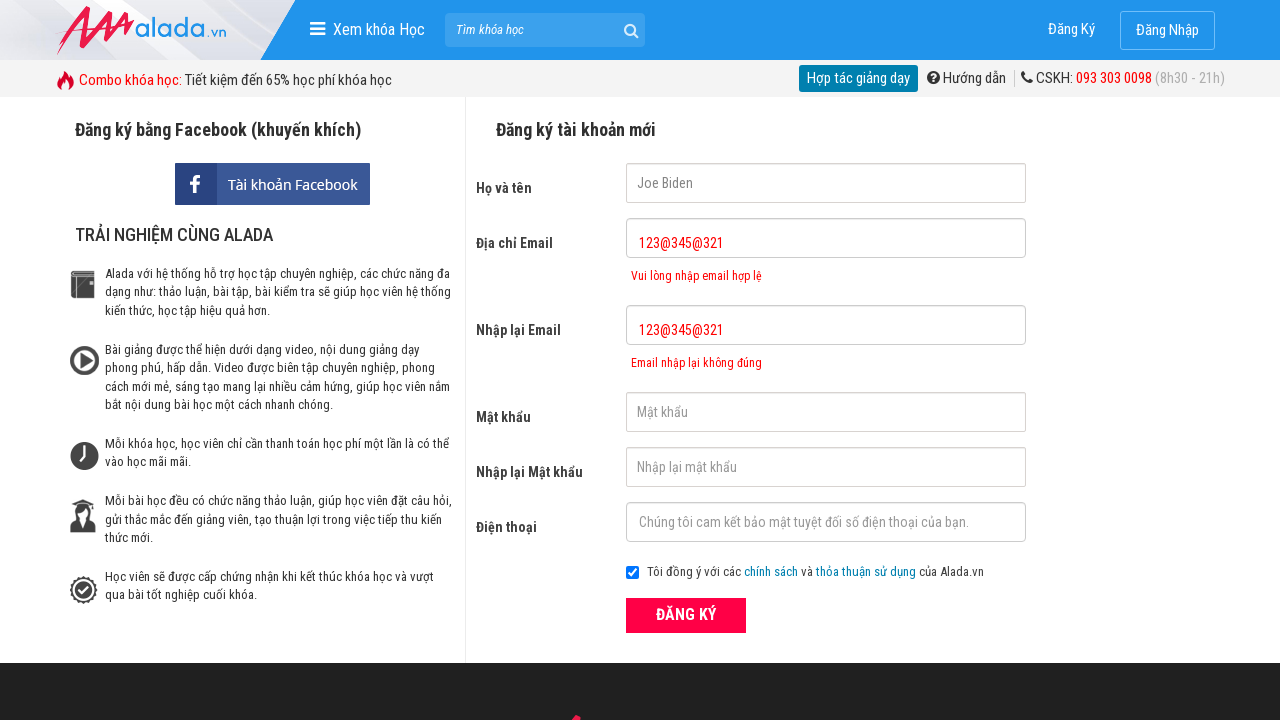